Tests the Protis.hr website search functionality by searching for a product and clicking on the search result

Starting URL: https://www.protis.hr/

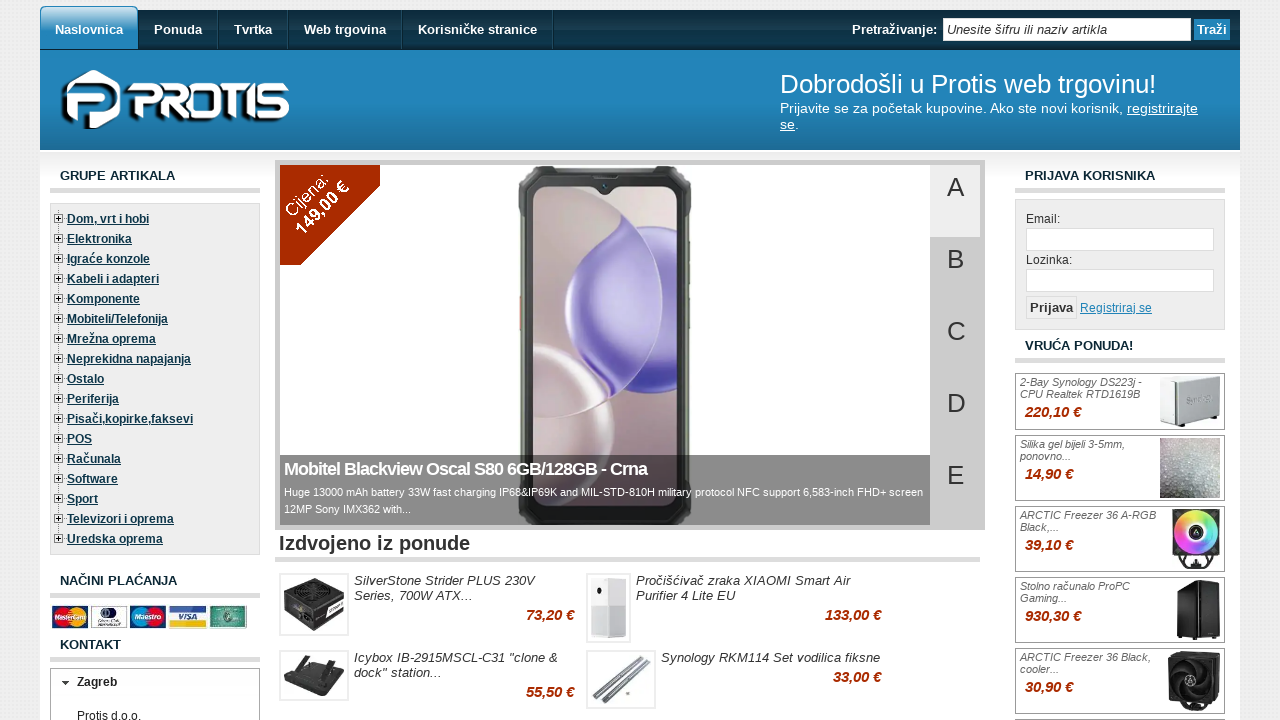

Filled search box with product query '9800 x3d' on xpath=/html/body/div[2]/div[1]/div/form/input[1]
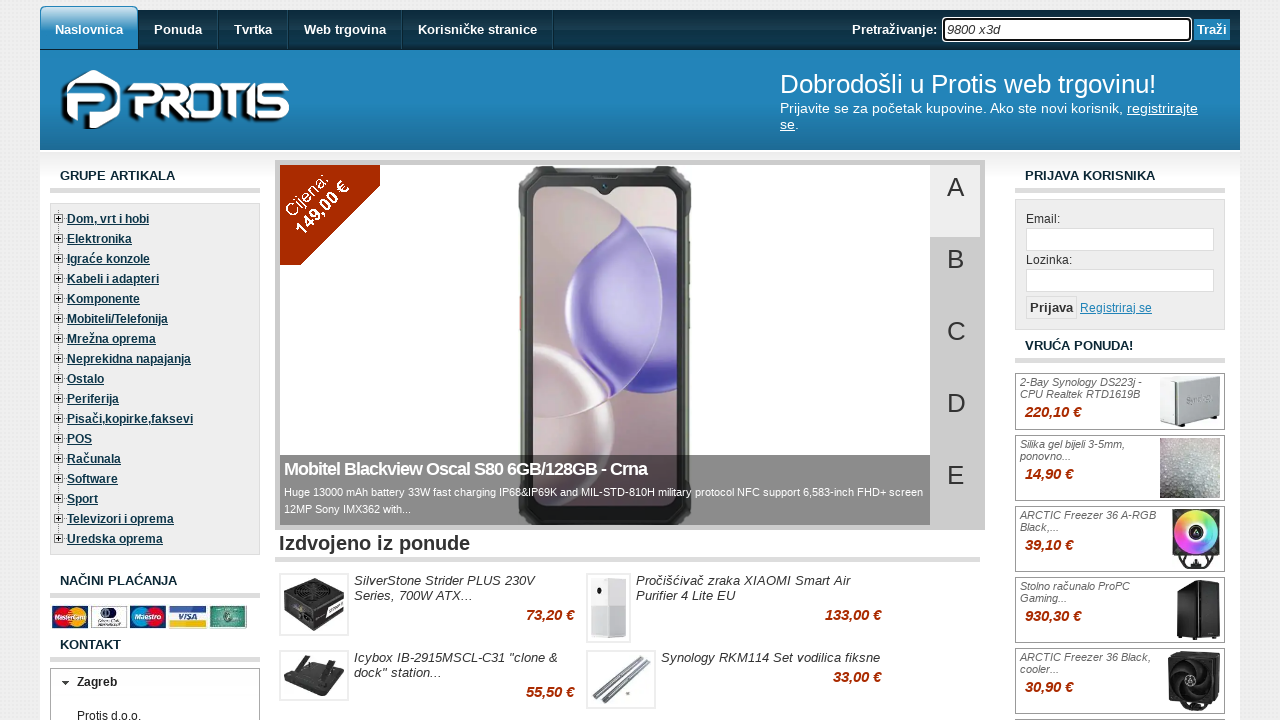

Submitted search by pressing Enter on xpath=/html/body/div[2]/div[1]/div/form/input[1]
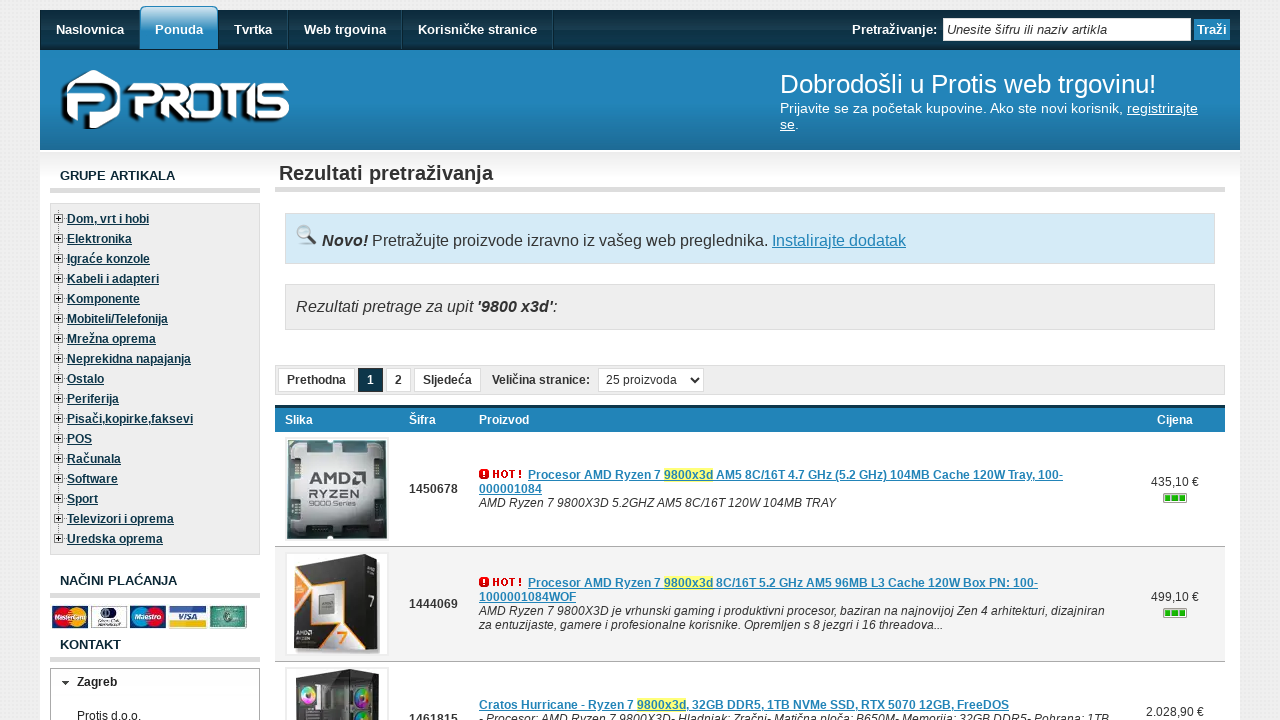

Clicked on search result article at (596, 475) on xpath=/html/body/div[2]/div[3]/div[2]/table/tbody/tr[2]/td[3]/a
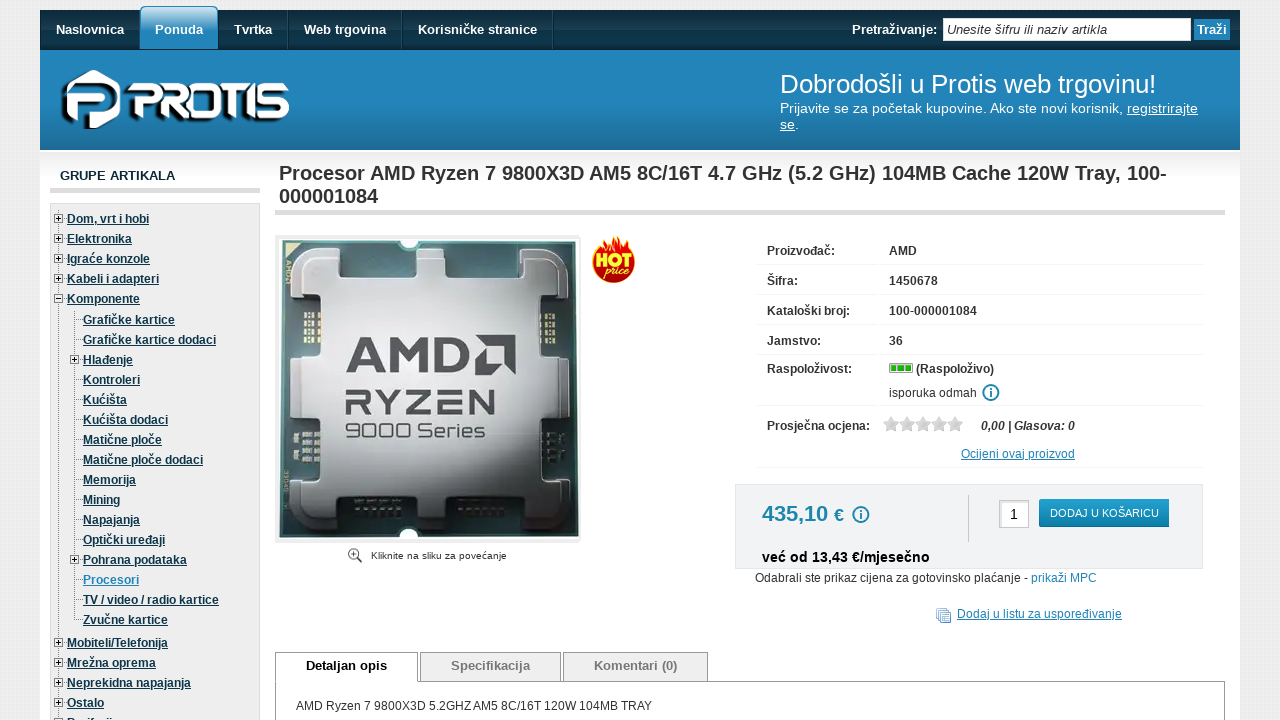

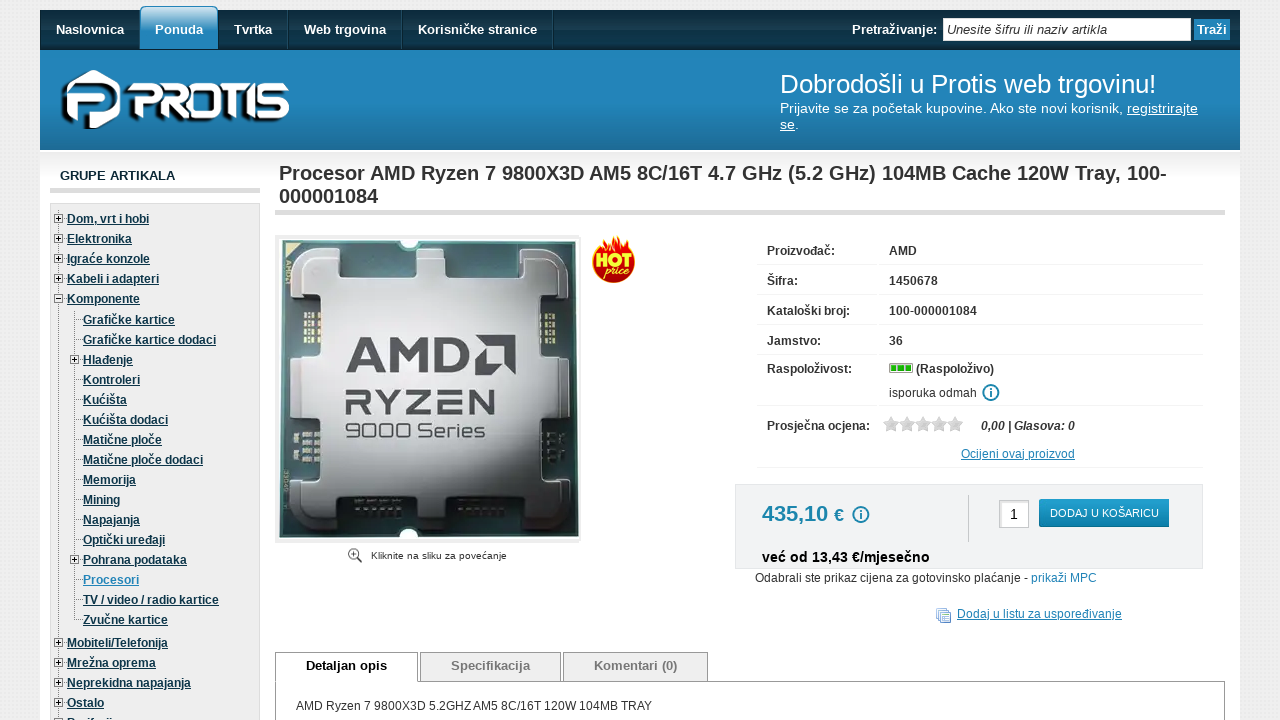